Tests that other controls are hidden when editing a todo item

Starting URL: https://demo.playwright.dev/todomvc

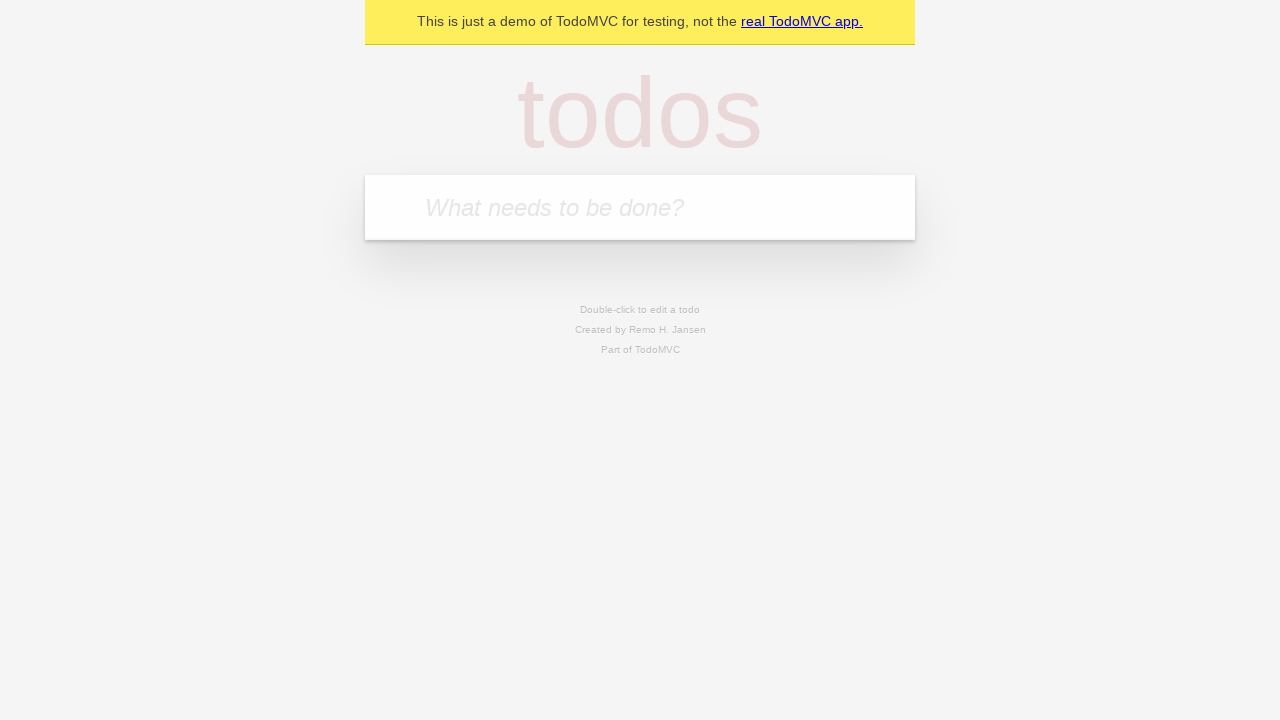

Filled todo input with 'buy some cheese' on internal:attr=[placeholder="What needs to be done?"i]
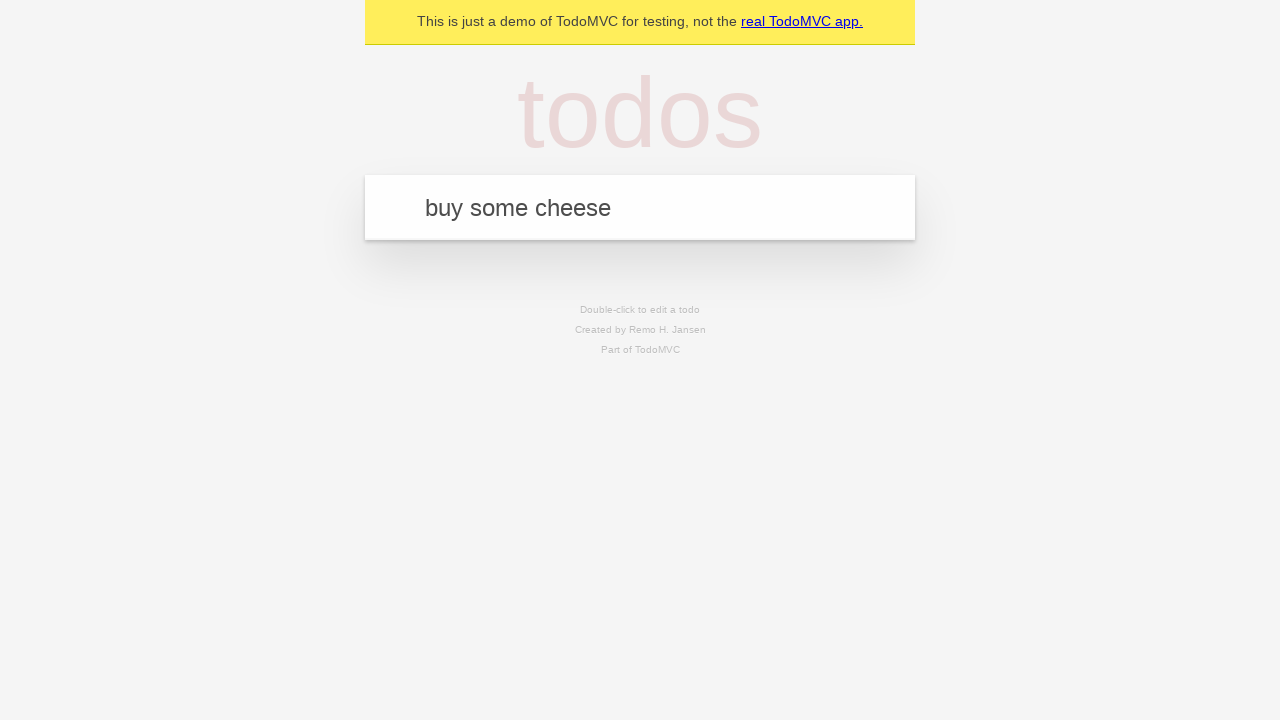

Pressed Enter to create first todo on internal:attr=[placeholder="What needs to be done?"i]
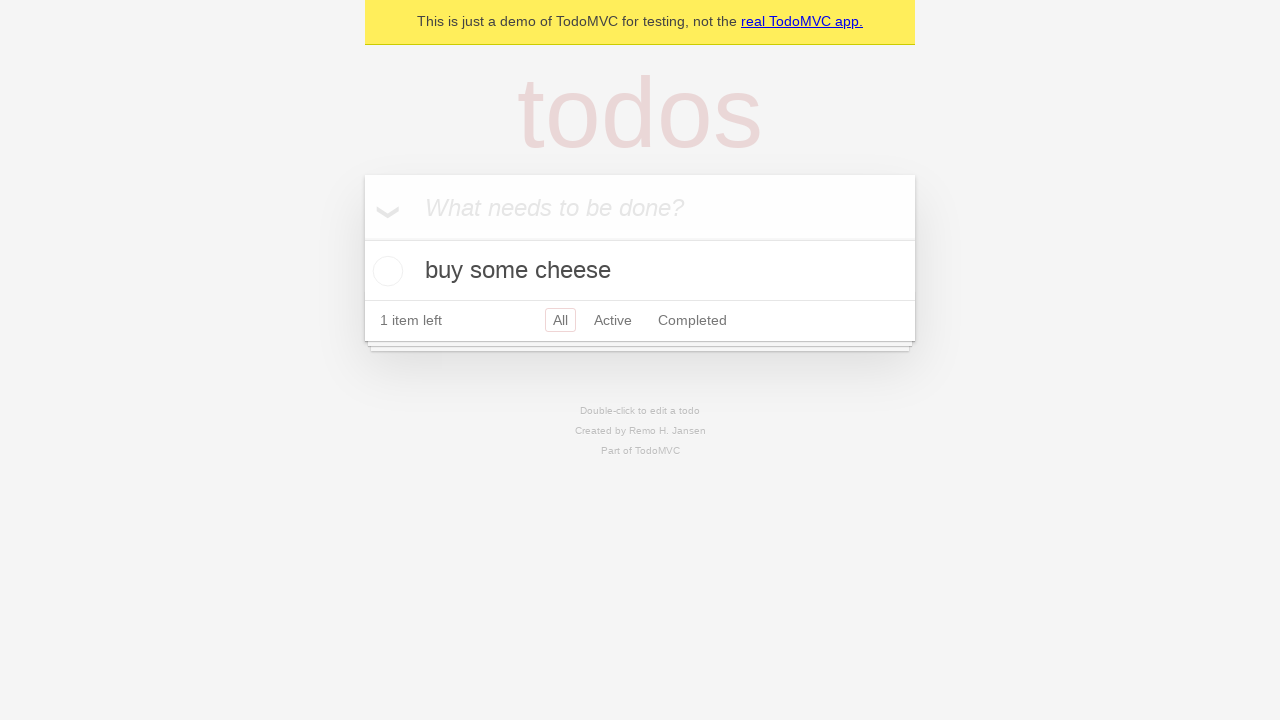

Filled todo input with 'feed the cat' on internal:attr=[placeholder="What needs to be done?"i]
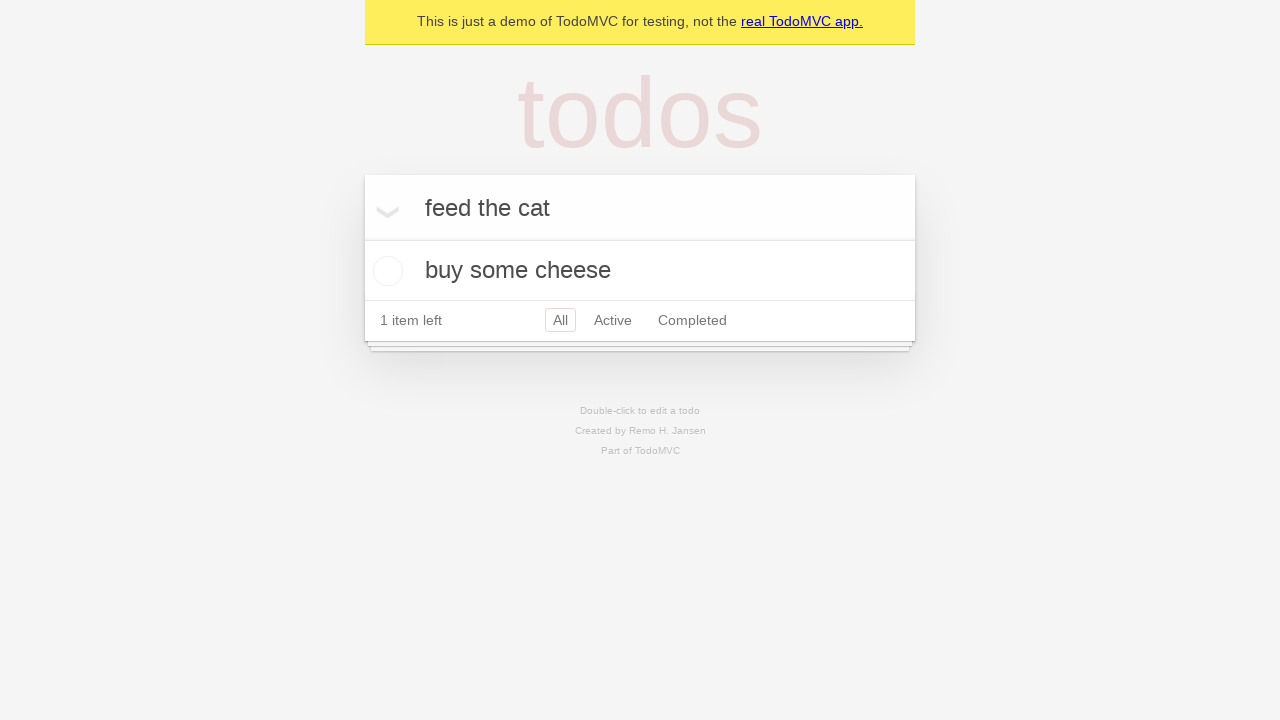

Pressed Enter to create second todo on internal:attr=[placeholder="What needs to be done?"i]
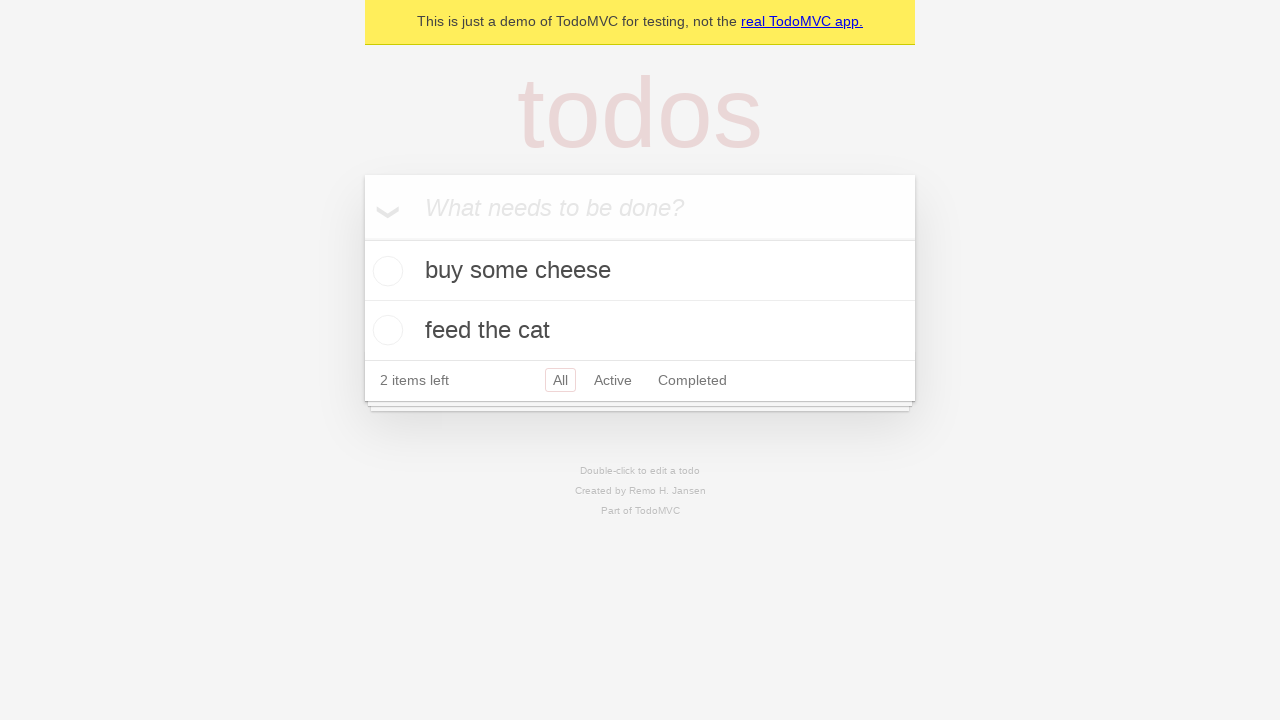

Filled todo input with 'book a doctors appointment' on internal:attr=[placeholder="What needs to be done?"i]
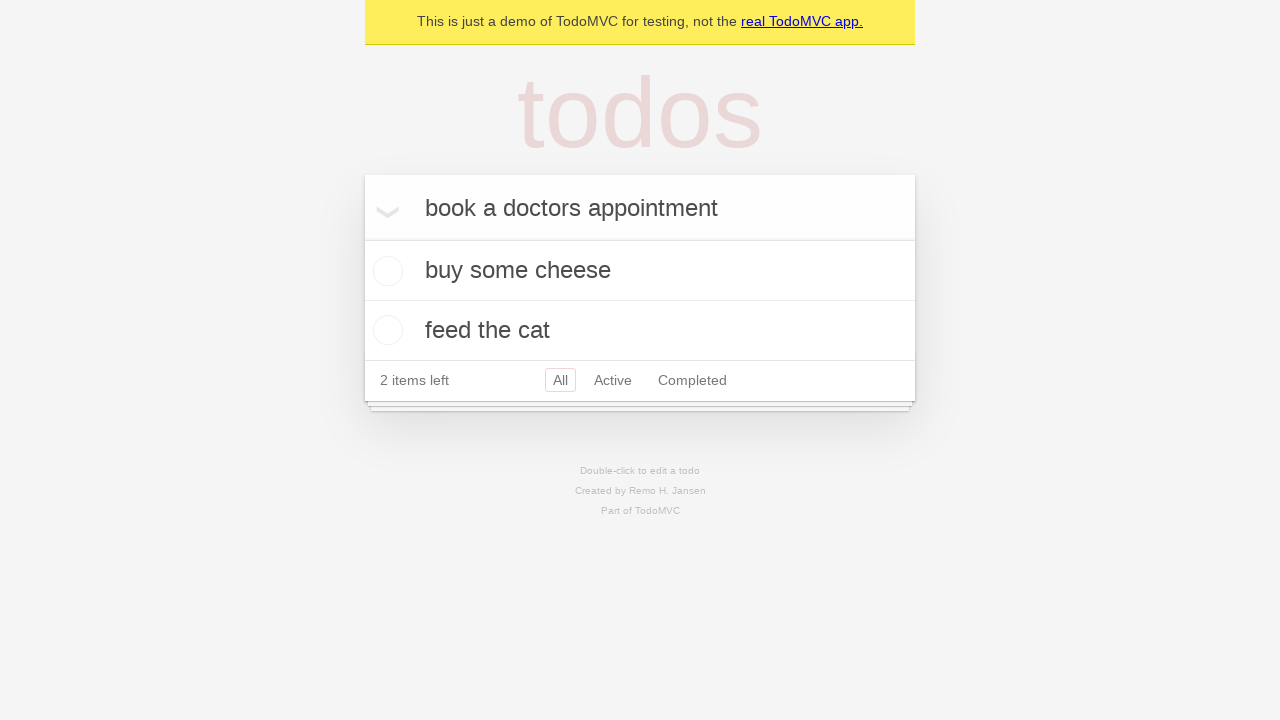

Pressed Enter to create third todo on internal:attr=[placeholder="What needs to be done?"i]
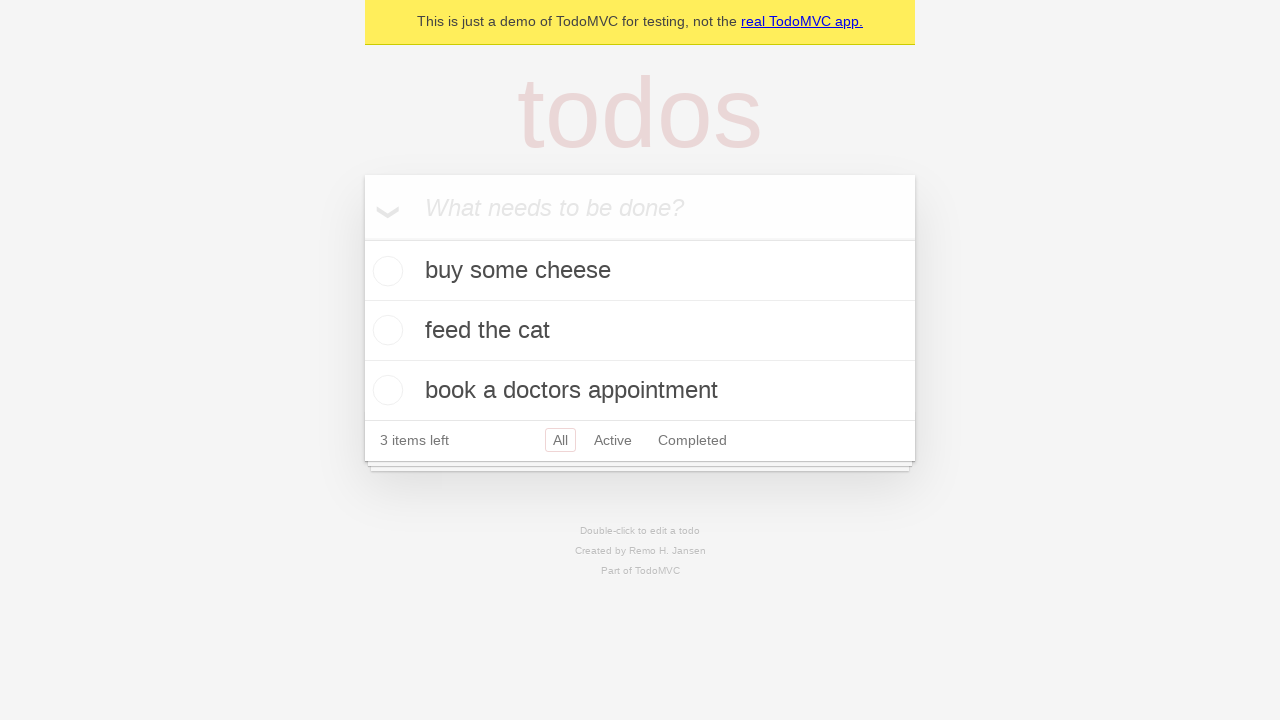

Waited for all three todo items to be created
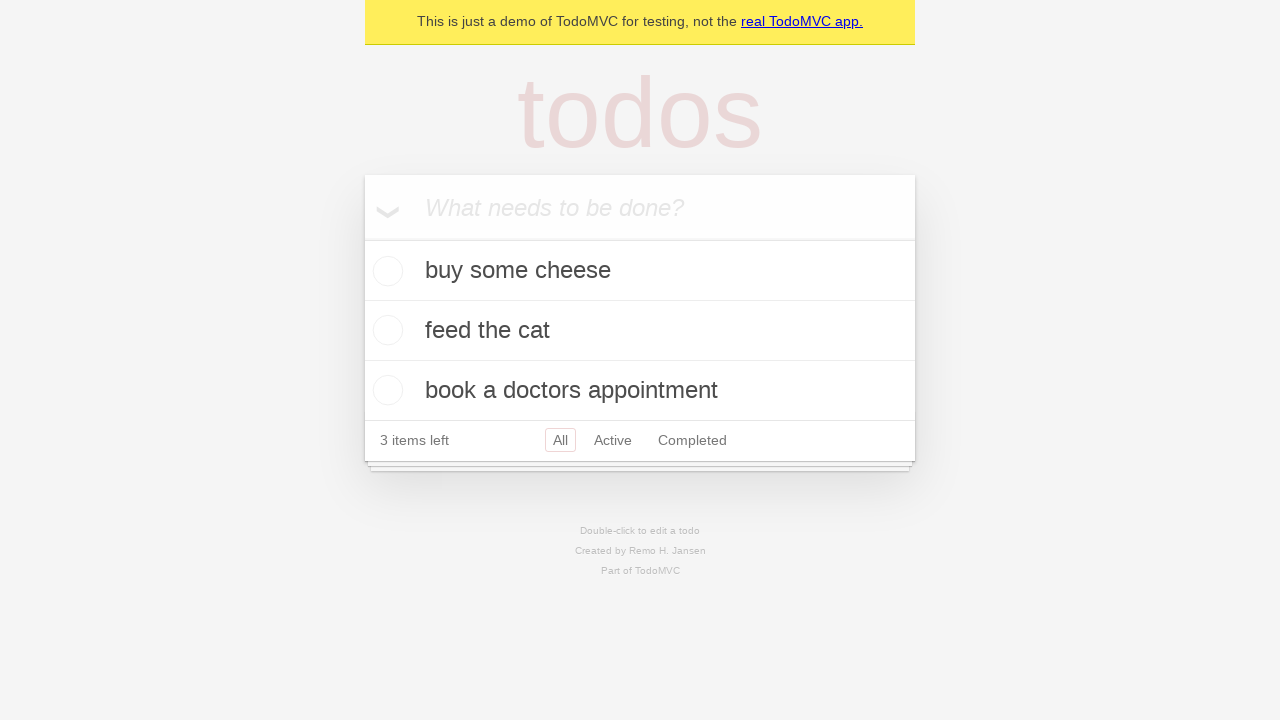

Double-clicked second todo item to enter edit mode at (640, 331) on internal:testid=[data-testid="todo-item"s] >> nth=1
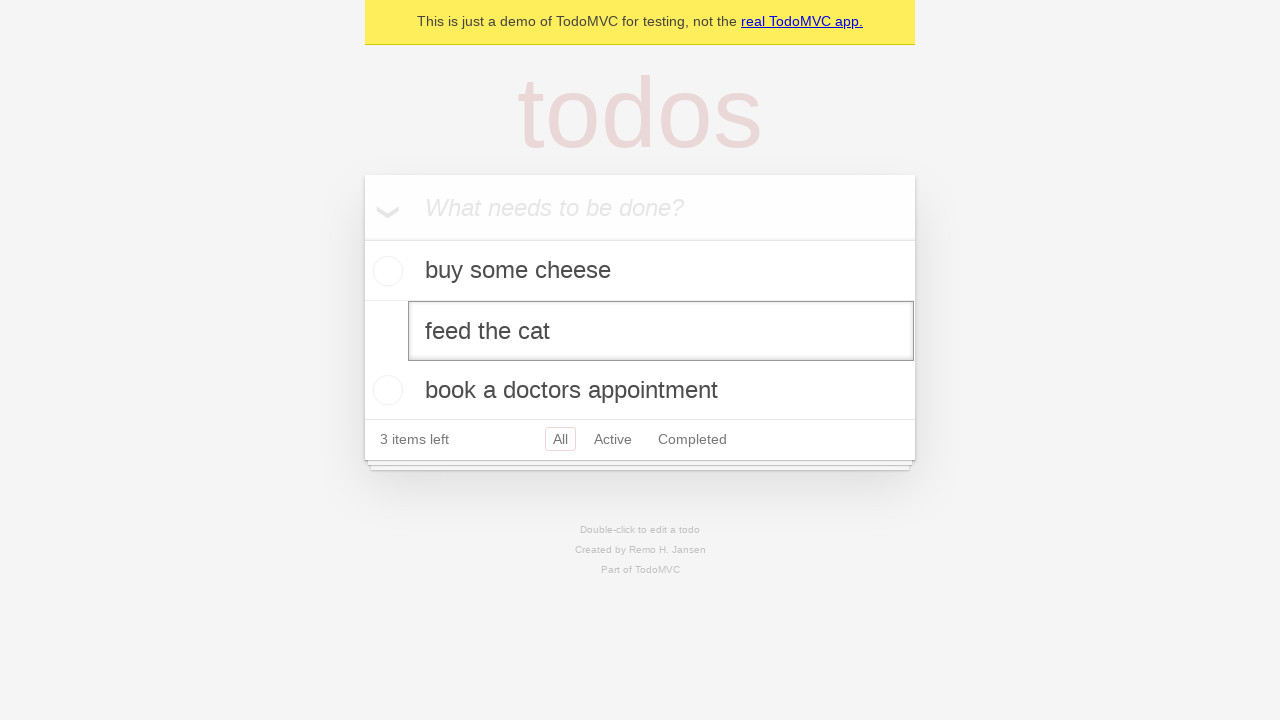

Edit textbox appeared, confirming edit mode is active
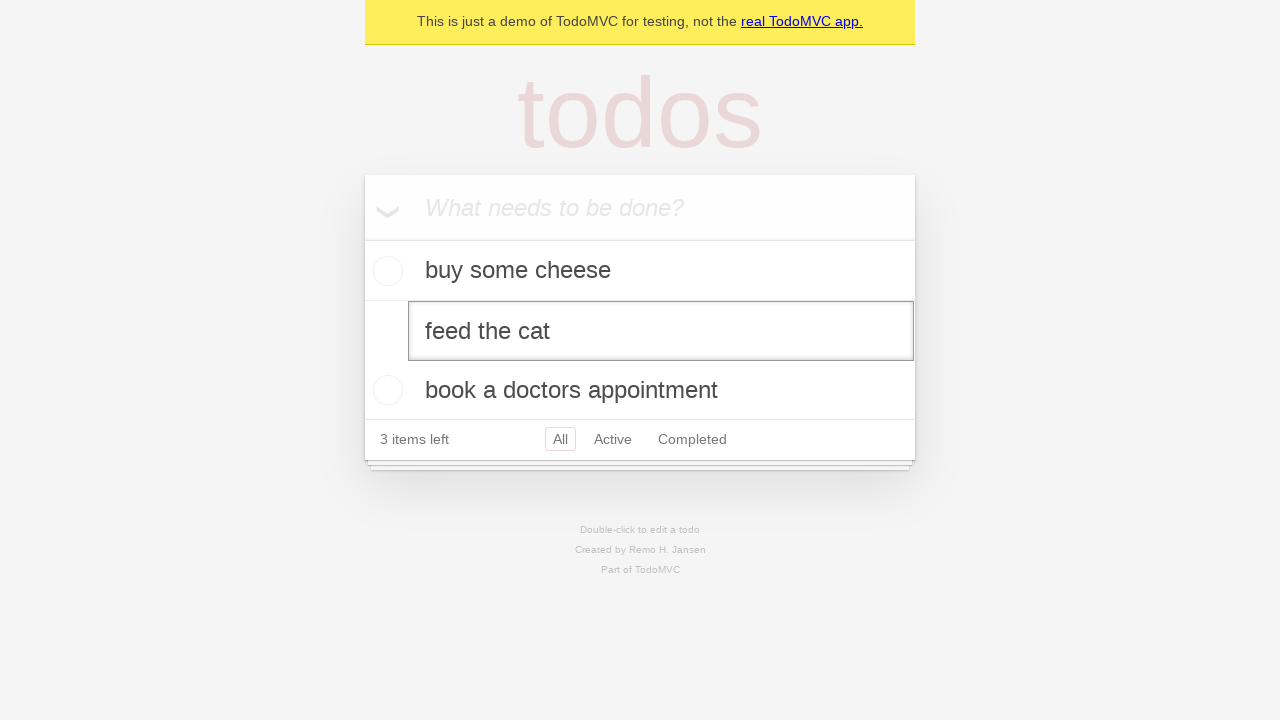

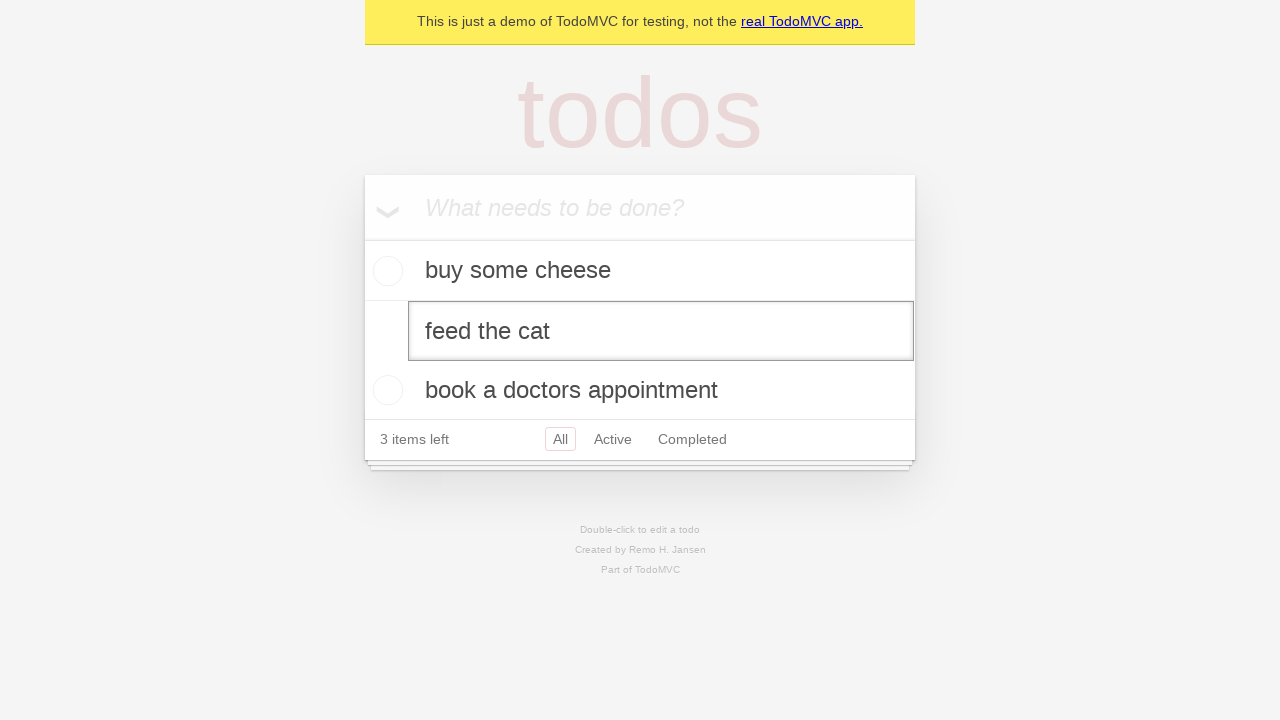